Tests SpiceJet flight booking interface by clicking on the source location field and entering an airport code

Starting URL: https://www.spicejet.com/

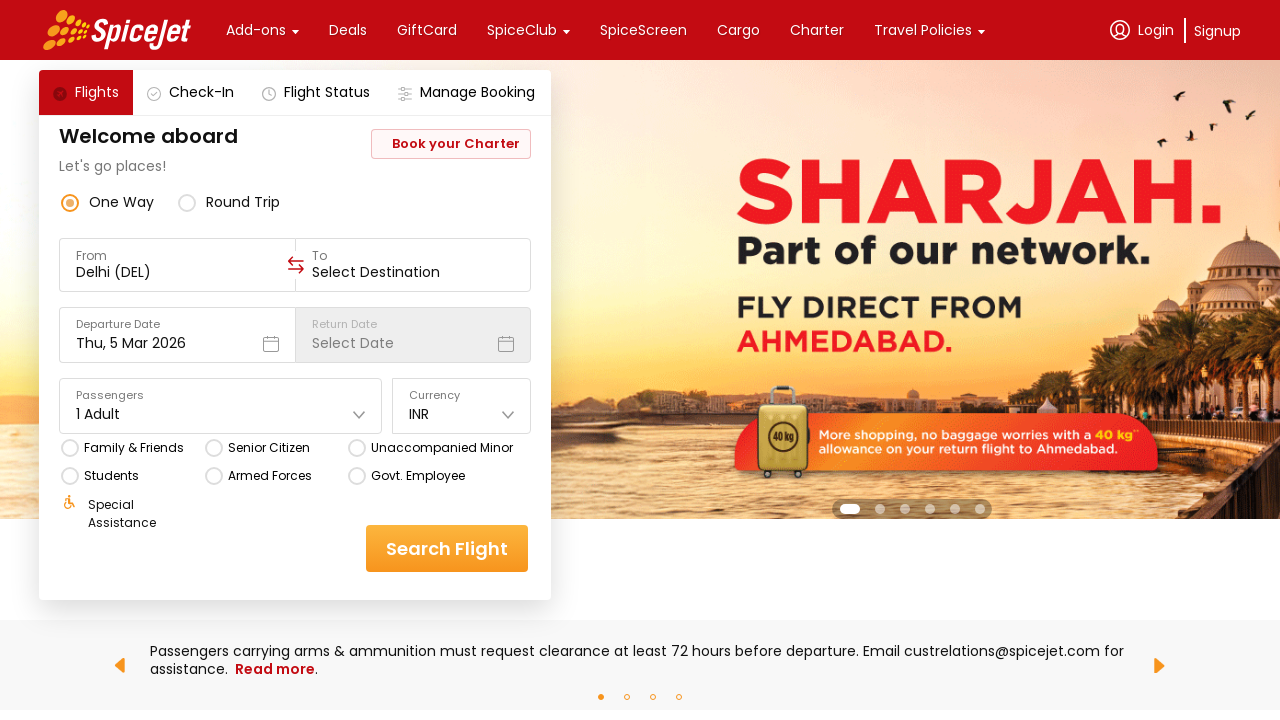

Located source/departure field element
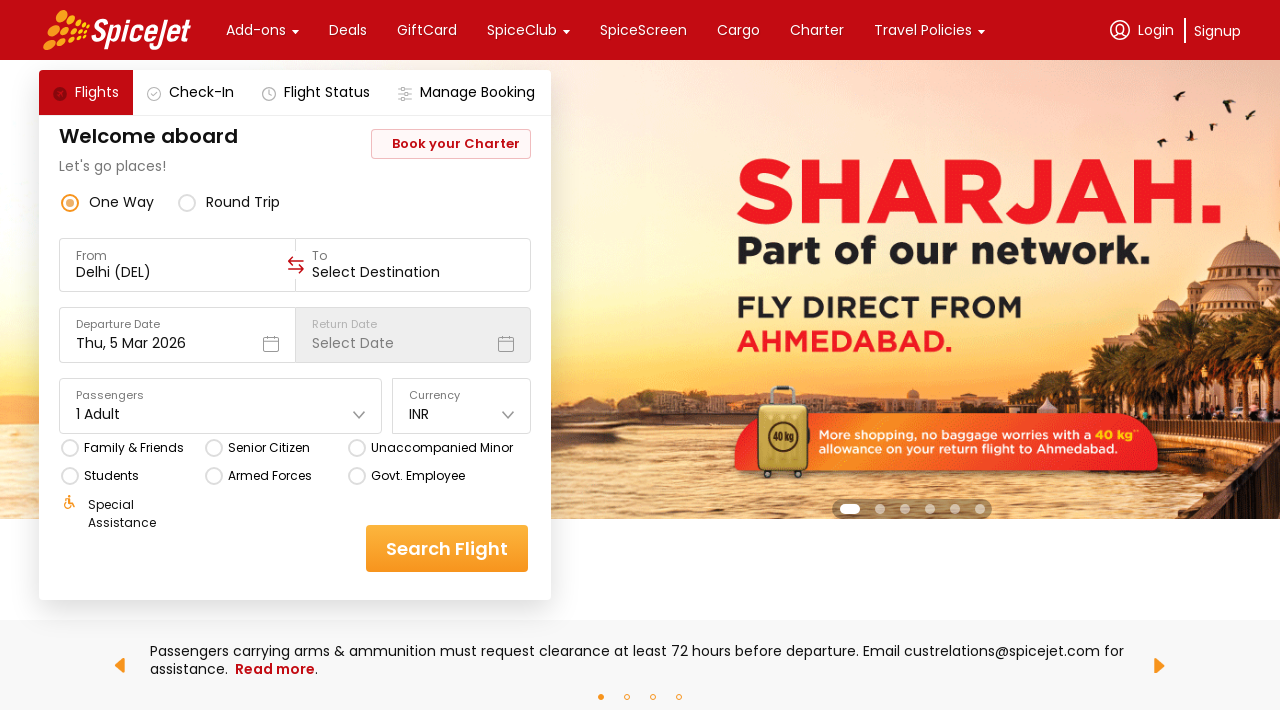

Clicked on source field to activate it at (178, 272) on (//div[@class='css-1dbjc4n r-1awozwy r-18u37iz r-1wtj0ep'])[1]
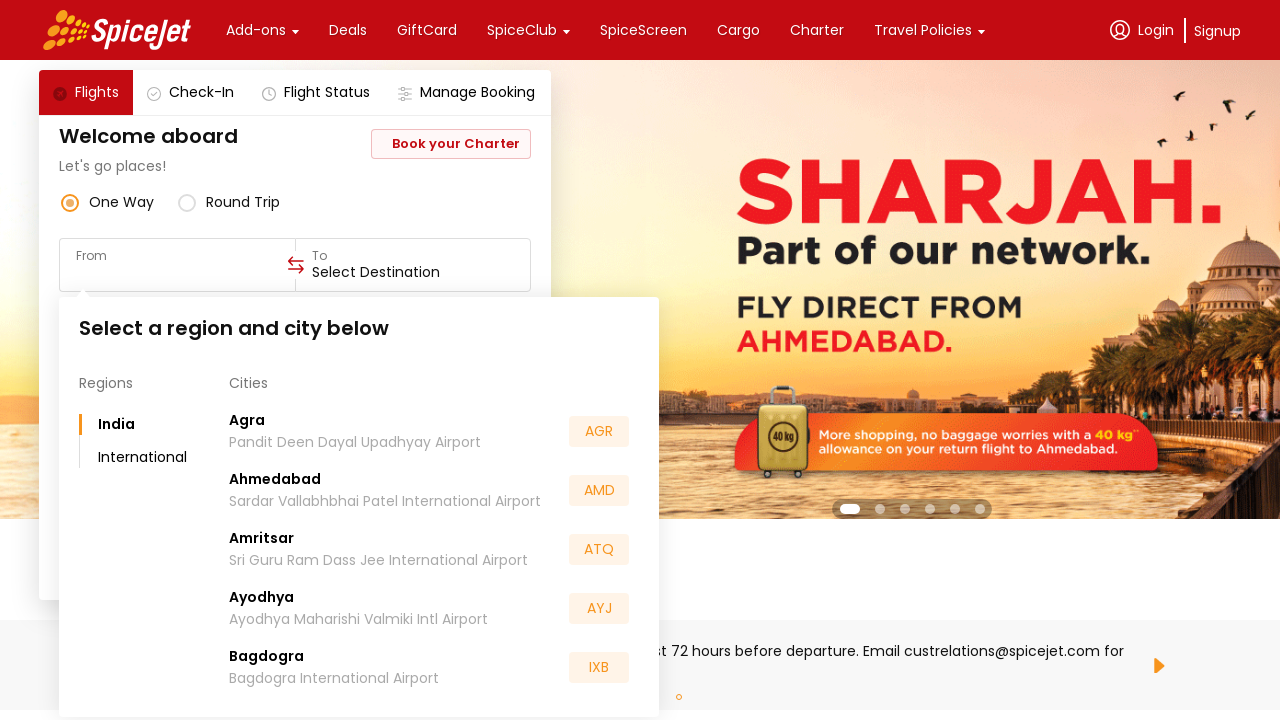

Clicked on source field again to ensure focus at (178, 272) on (//div[@class='css-1dbjc4n r-1awozwy r-18u37iz r-1wtj0ep'])[1]
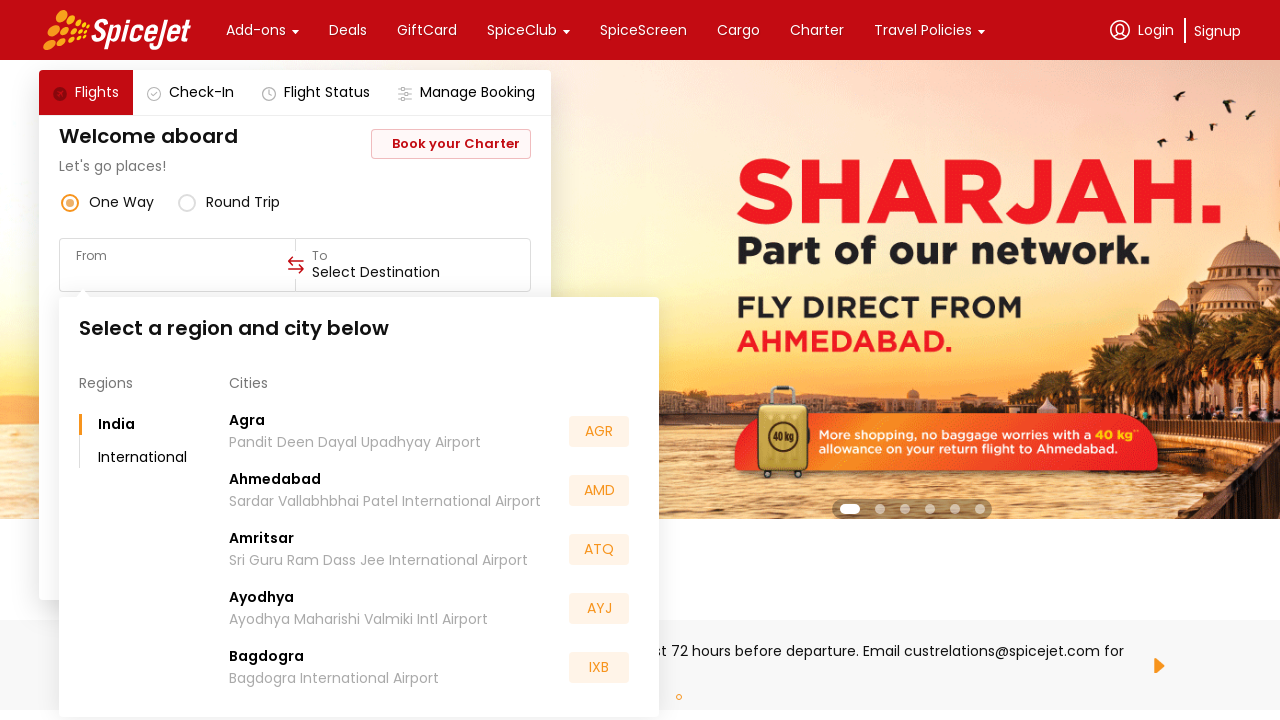

Typed airport code 'BLR' into source field
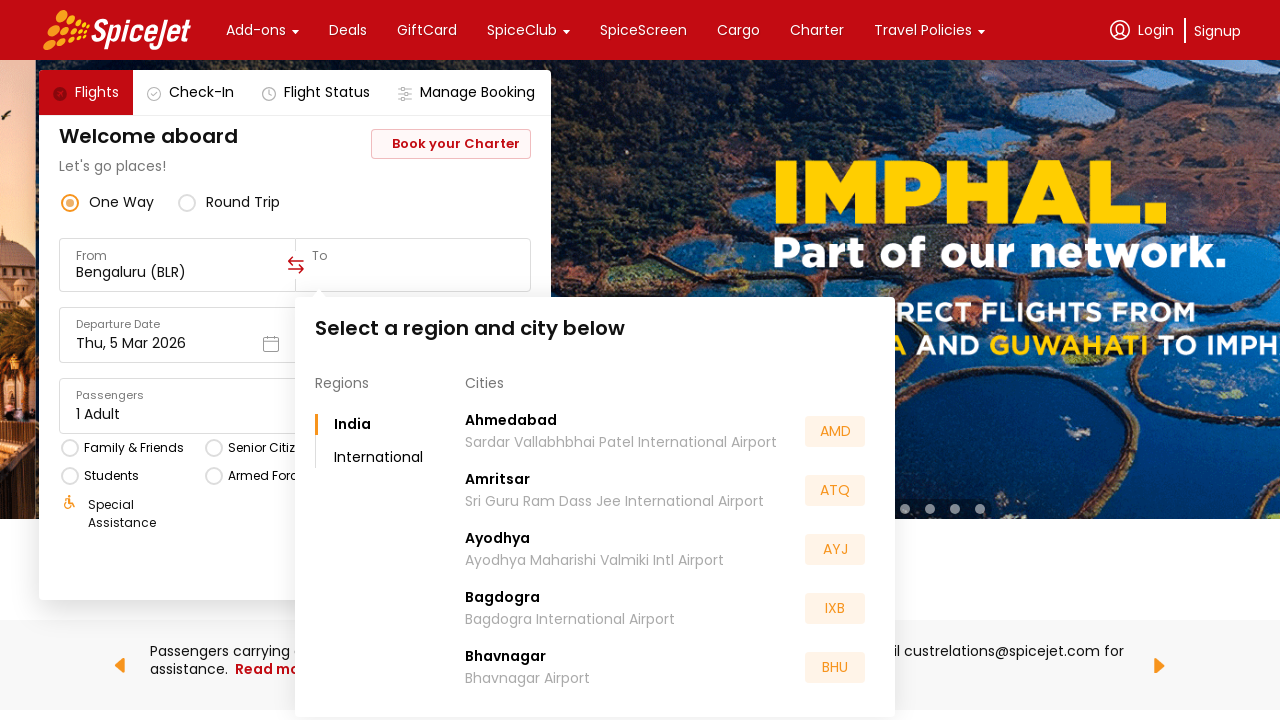

Waited 5 seconds for dropdown/suggestions to appear
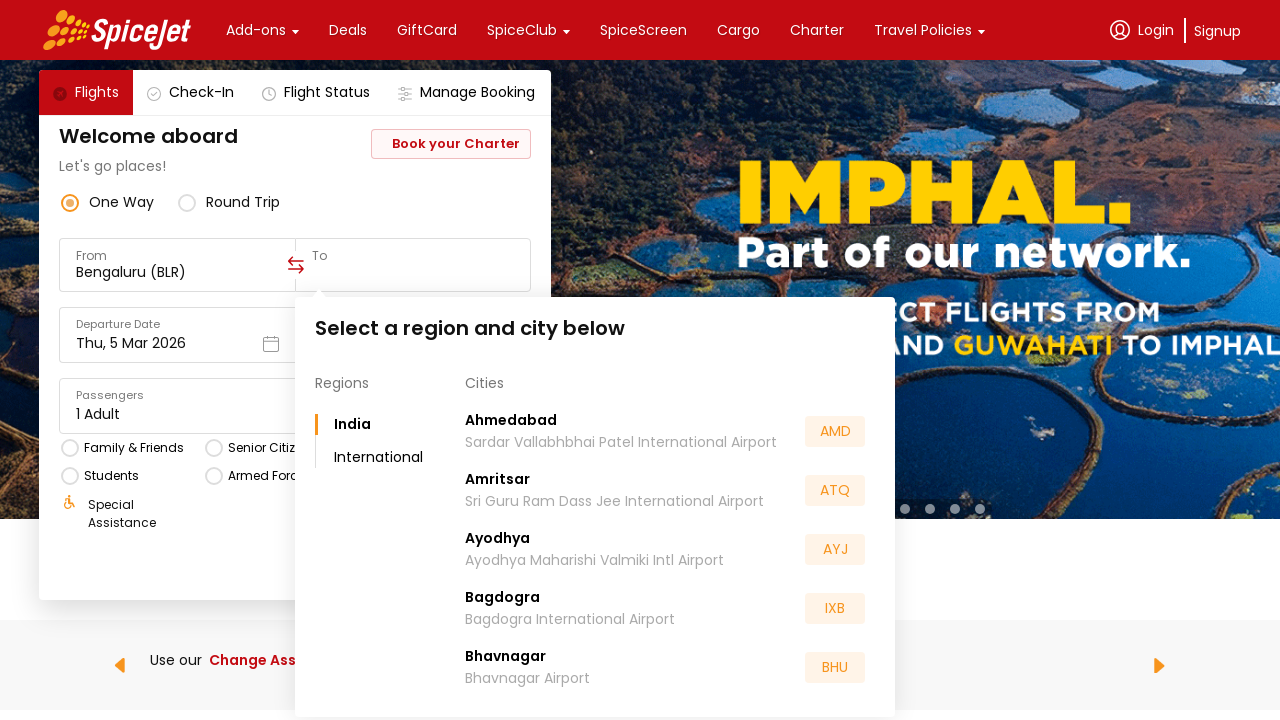

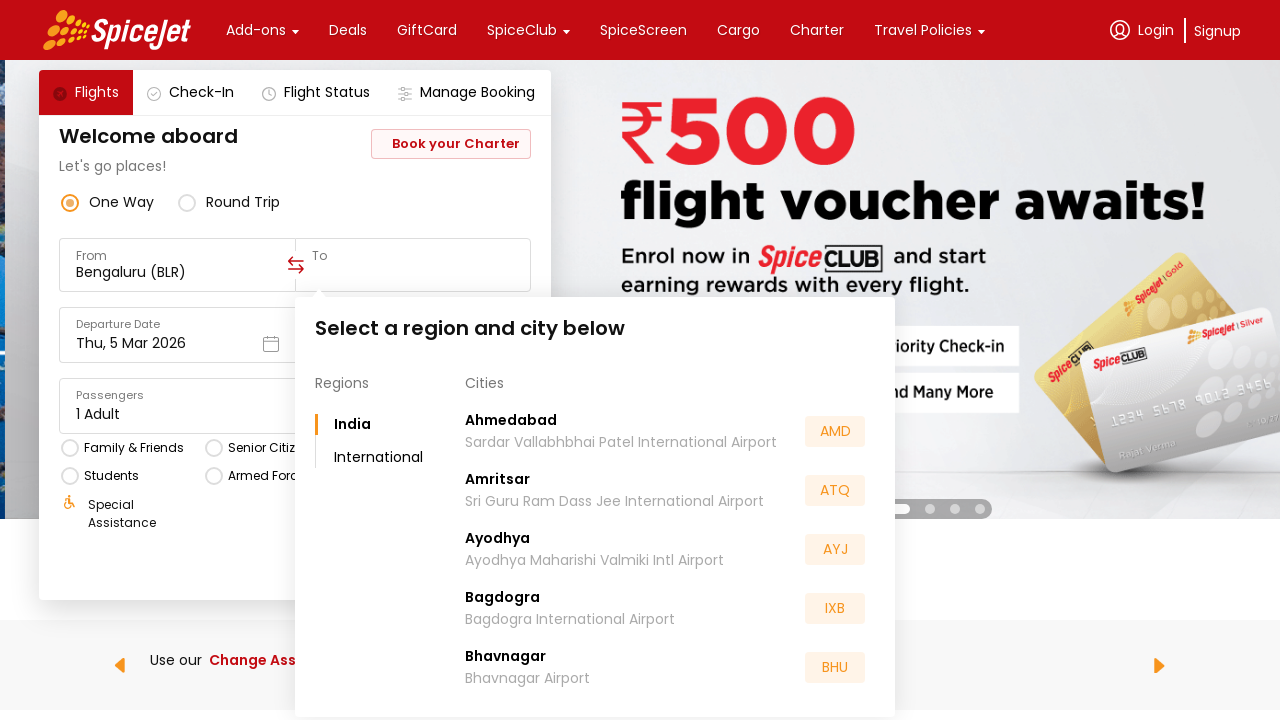